Tests browser window and navigation controls by maximizing the window, then navigating back, forward, and refreshing the page on demoqa.com

Starting URL: https://demoqa.com/select-menu

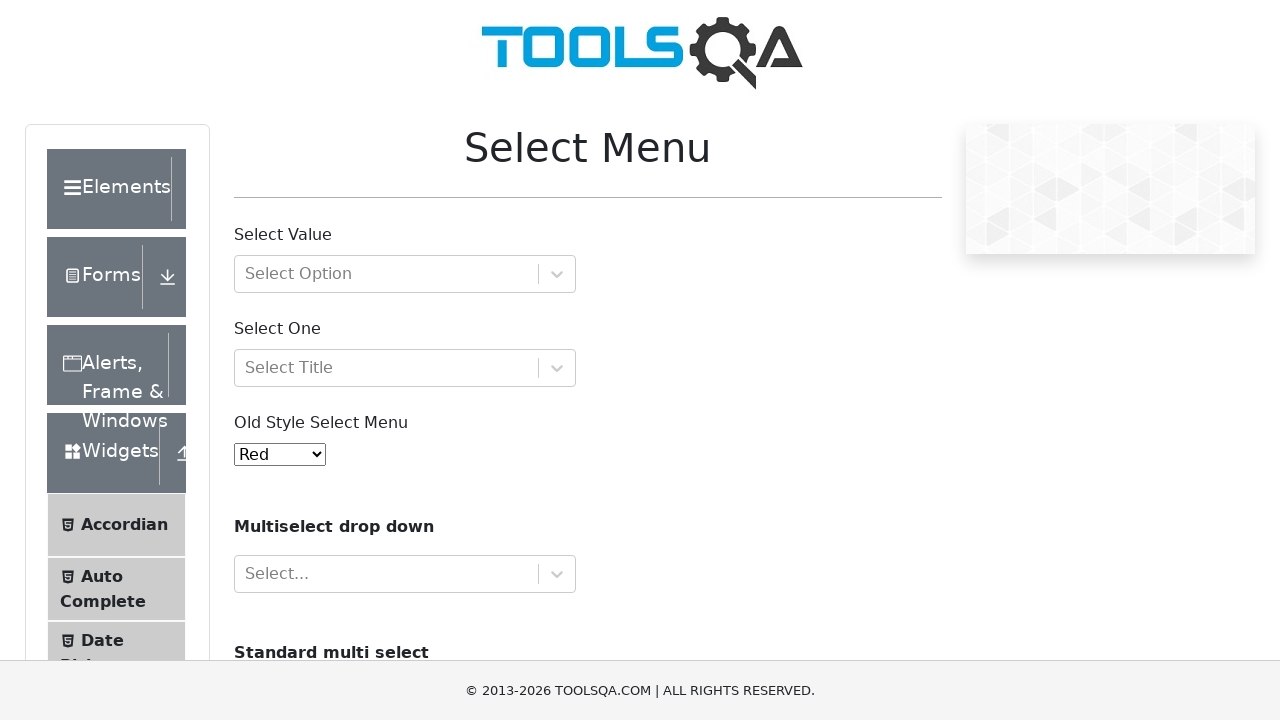

Set viewport size to 1920x1080 to maximize browser window
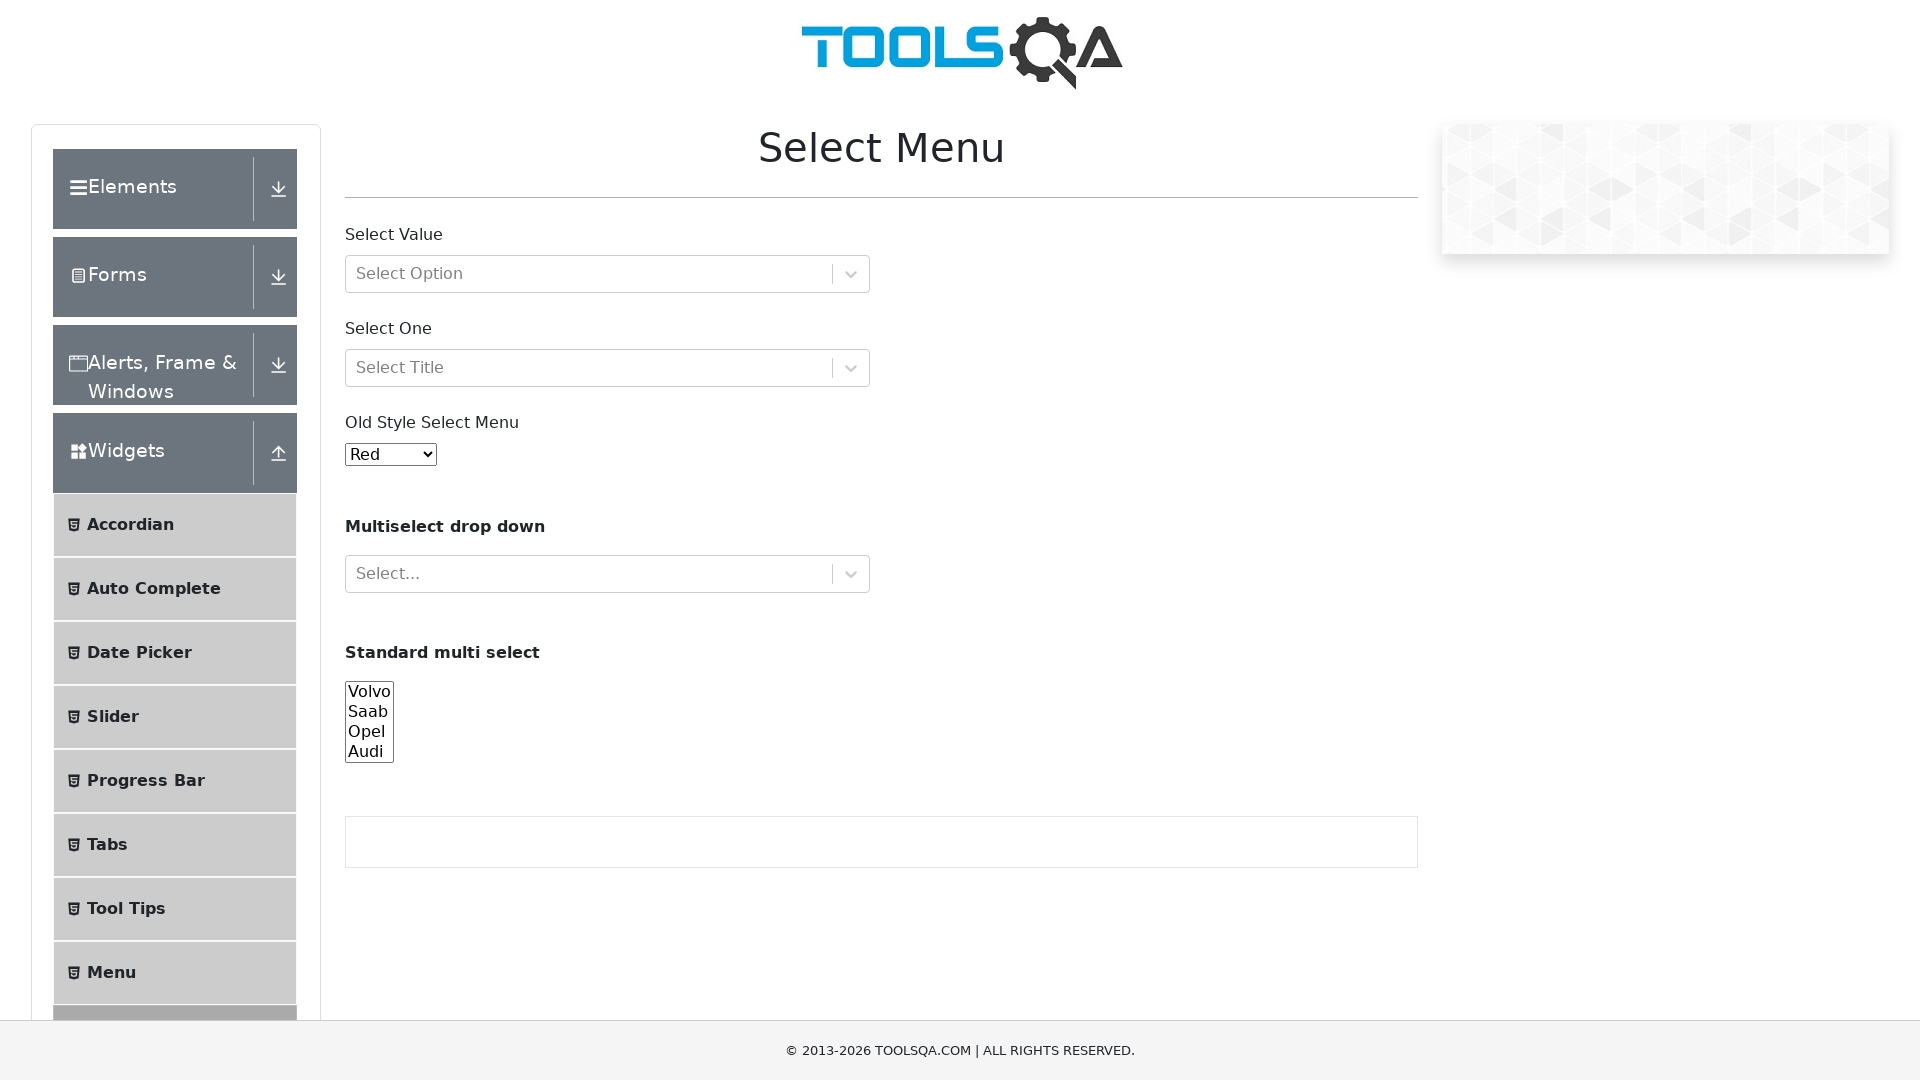

Navigated back to previous page
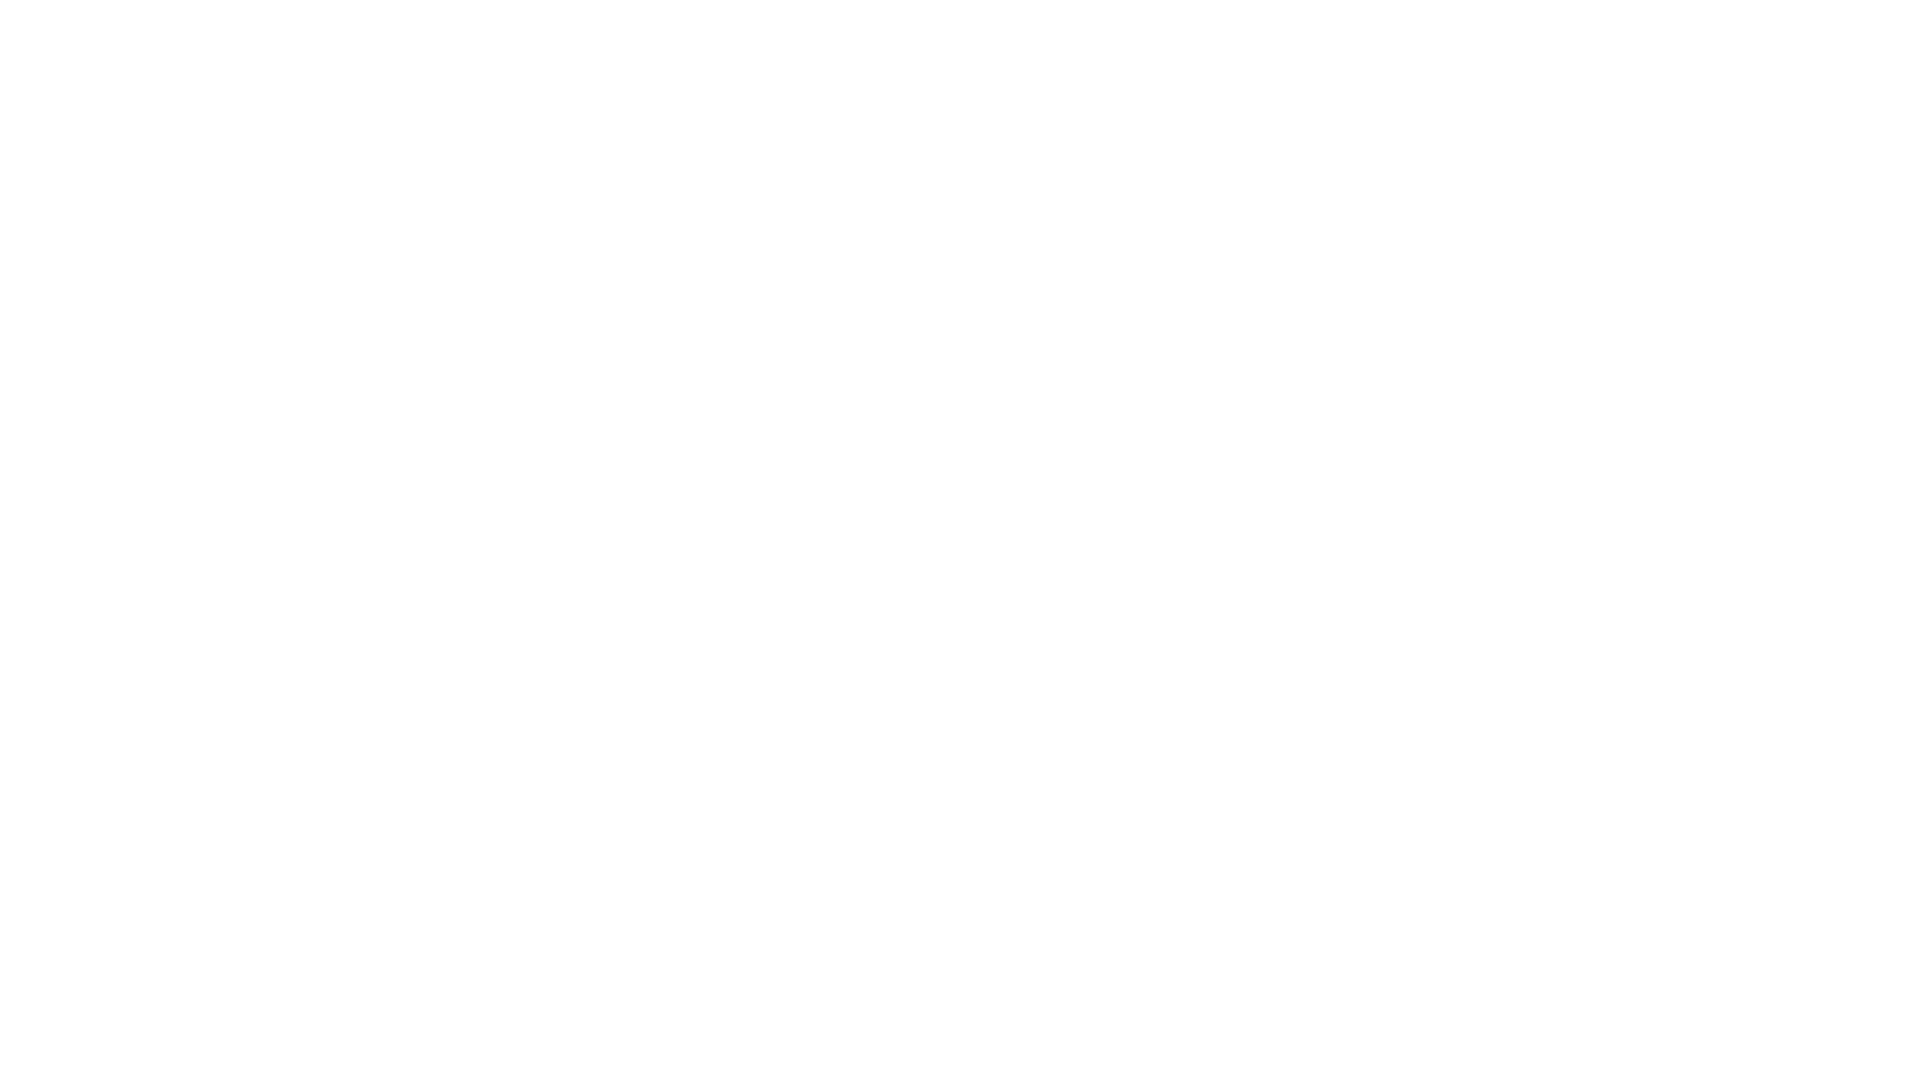

Navigated forward to next page
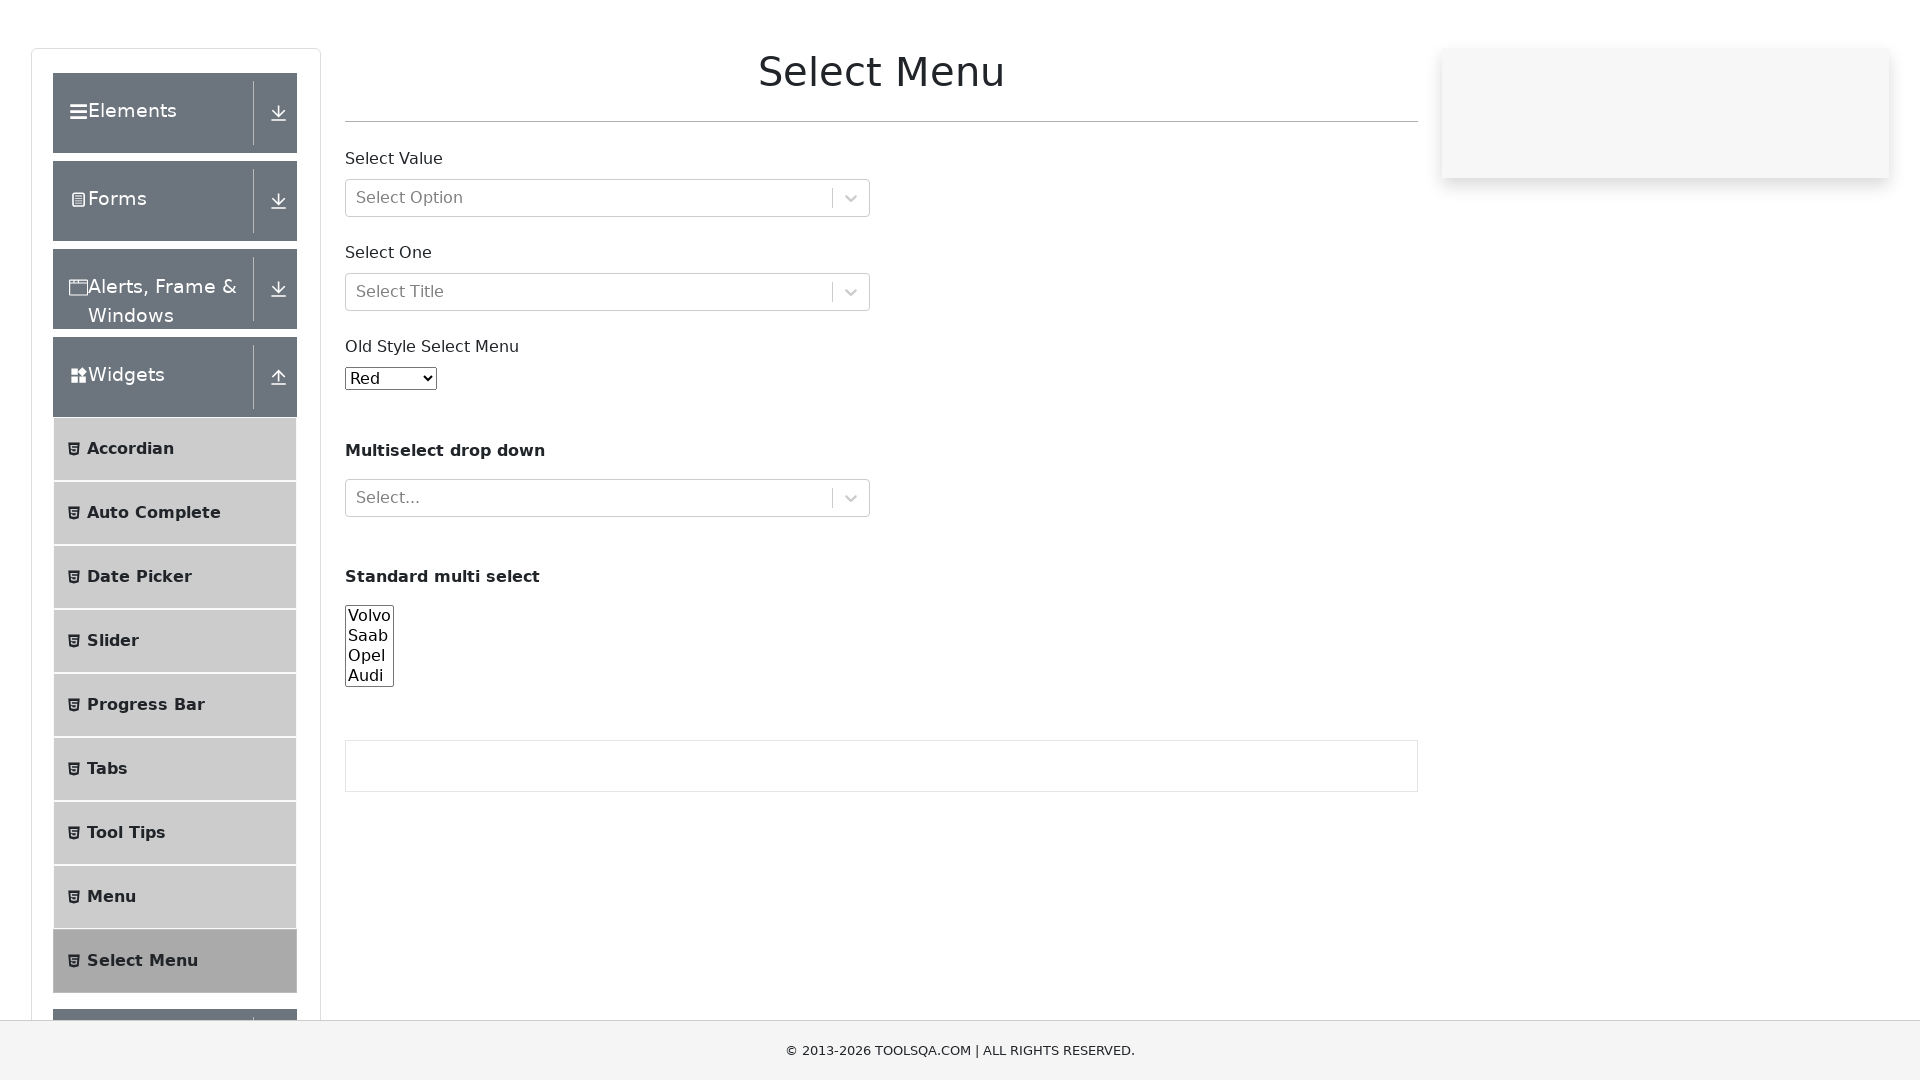

Refreshed the current page
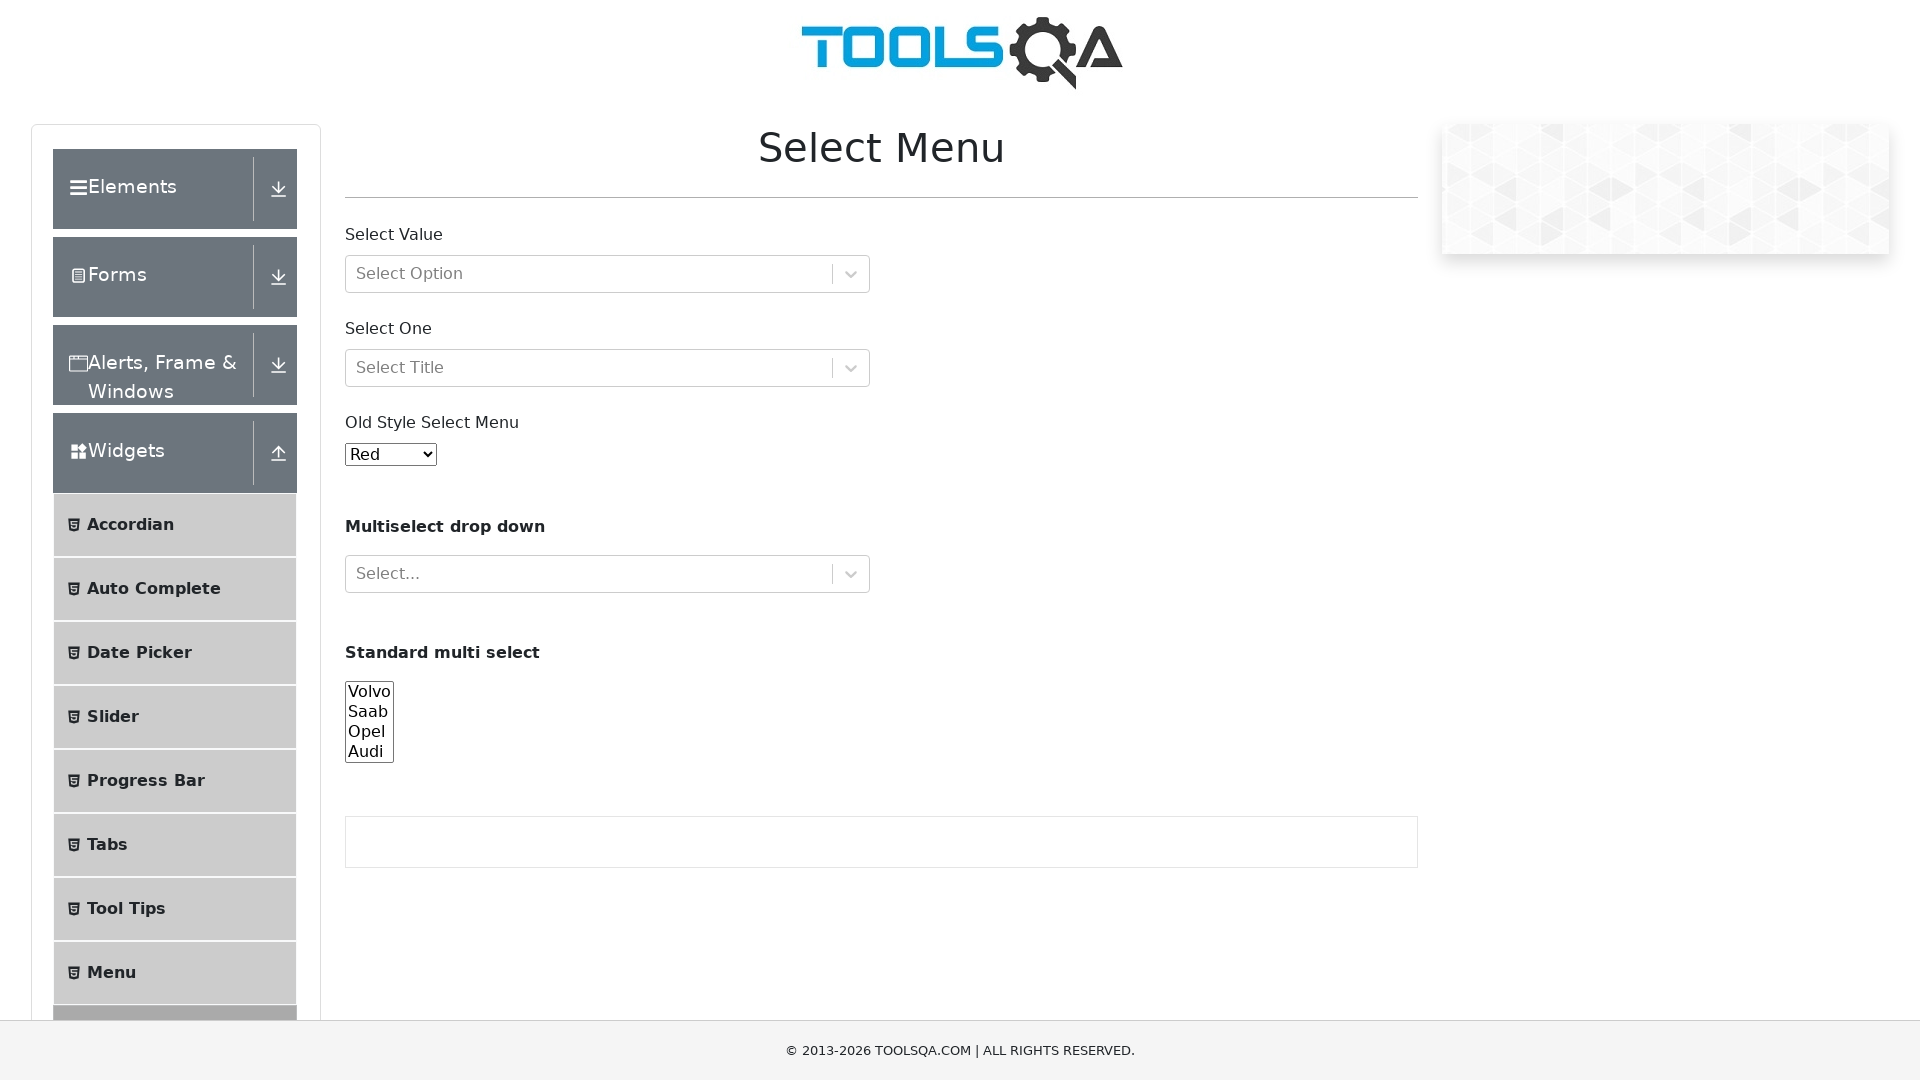

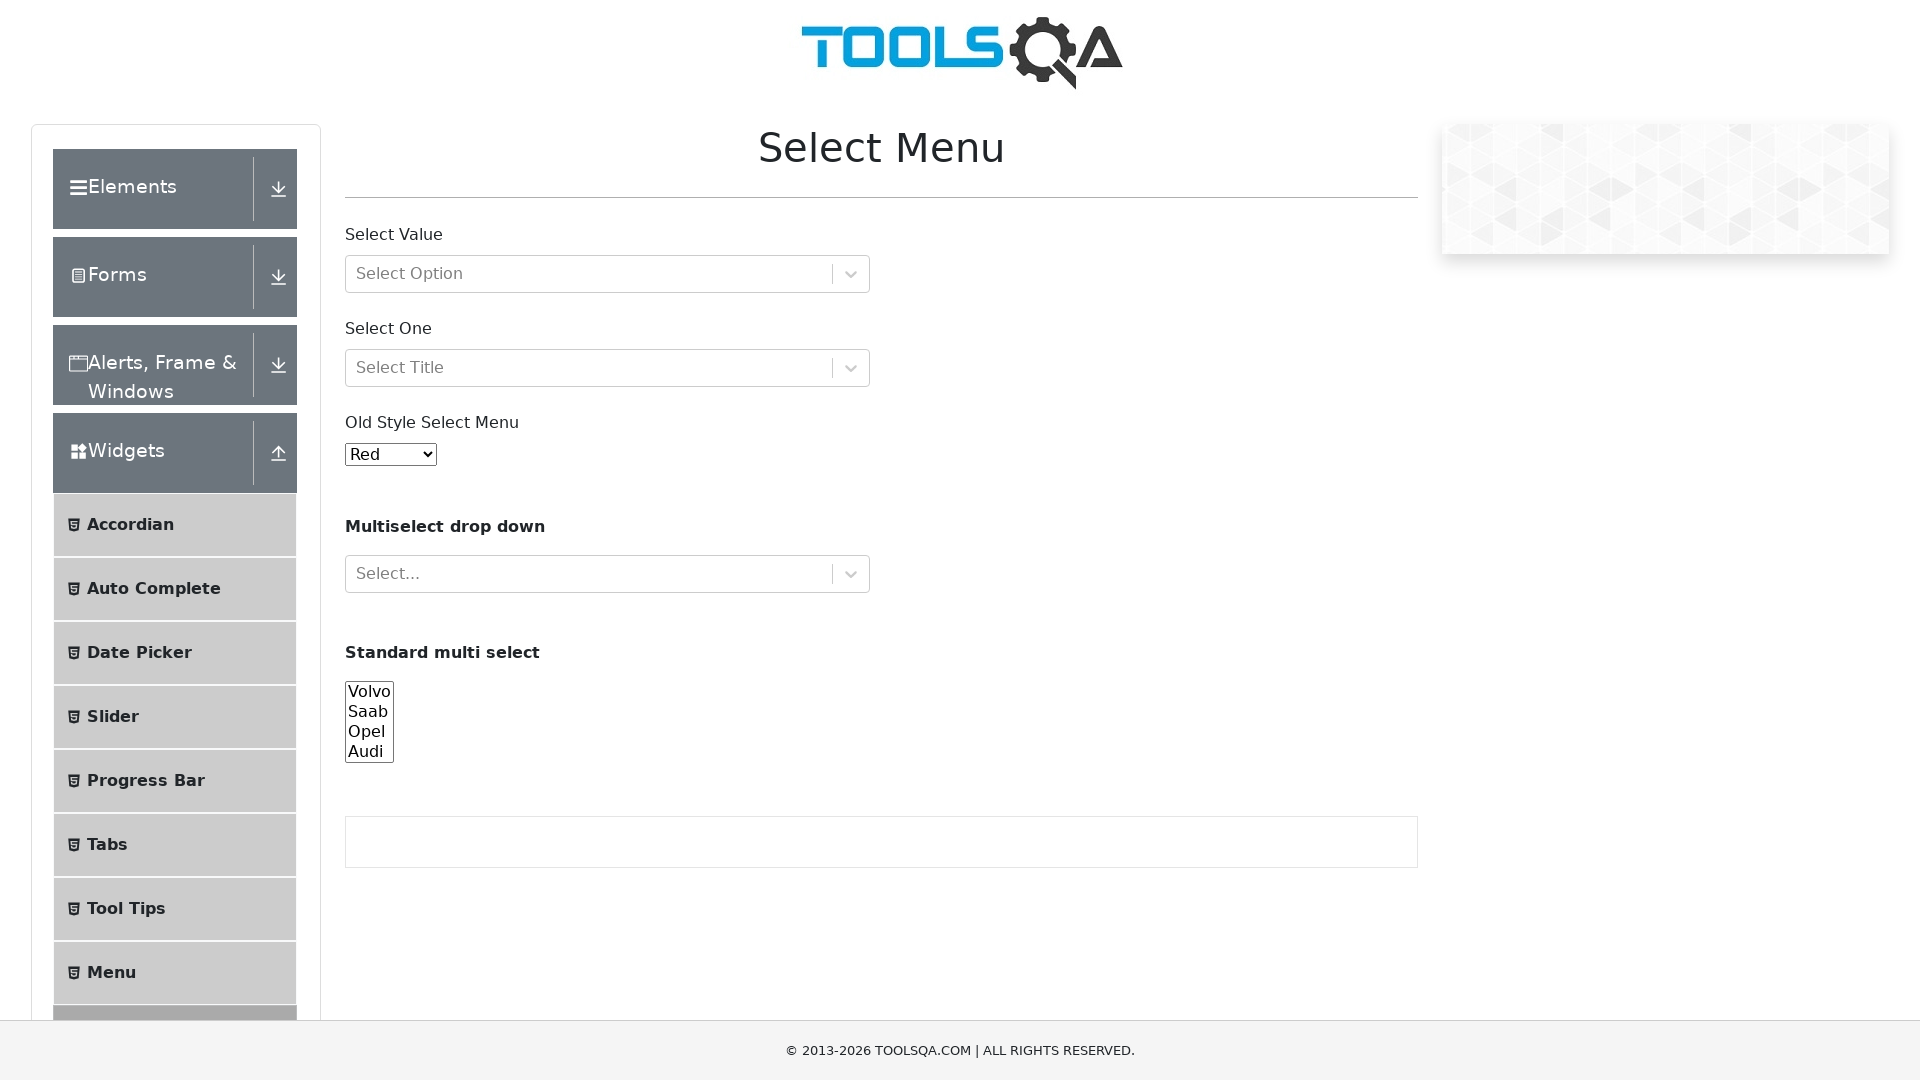